Tests dropdown selection functionality by selecting Option 3, then Option 2, and verifying the result message displays Option 2 as the selected value.

Starting URL: https://kristinek.github.io/site/examples/actions

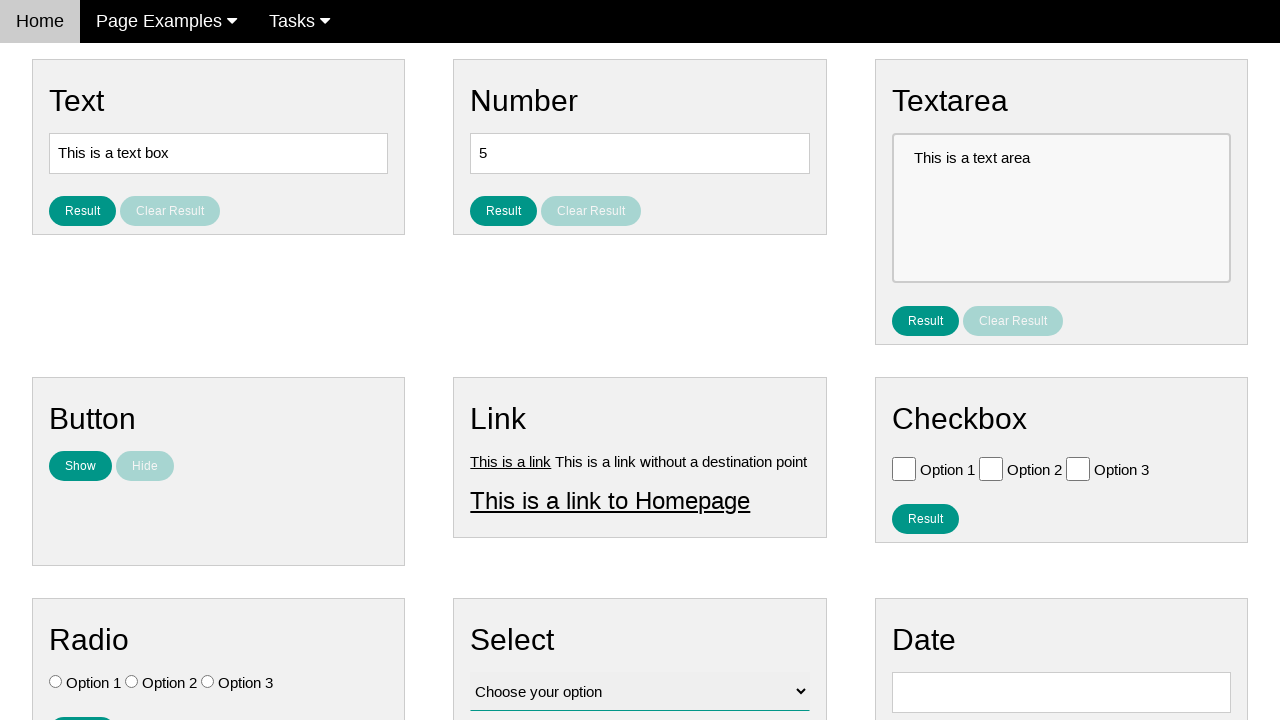

Navigated to dropdown selection test page
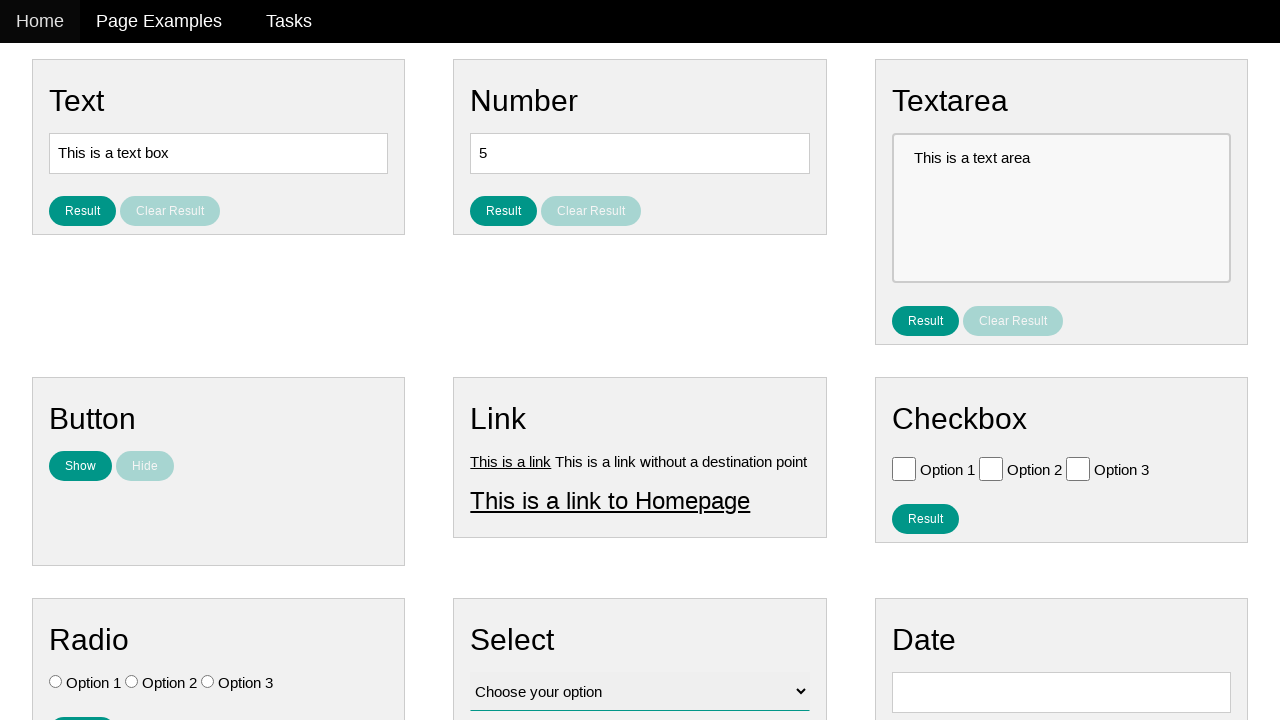

Selected Option 3 from dropdown on #vfb-12
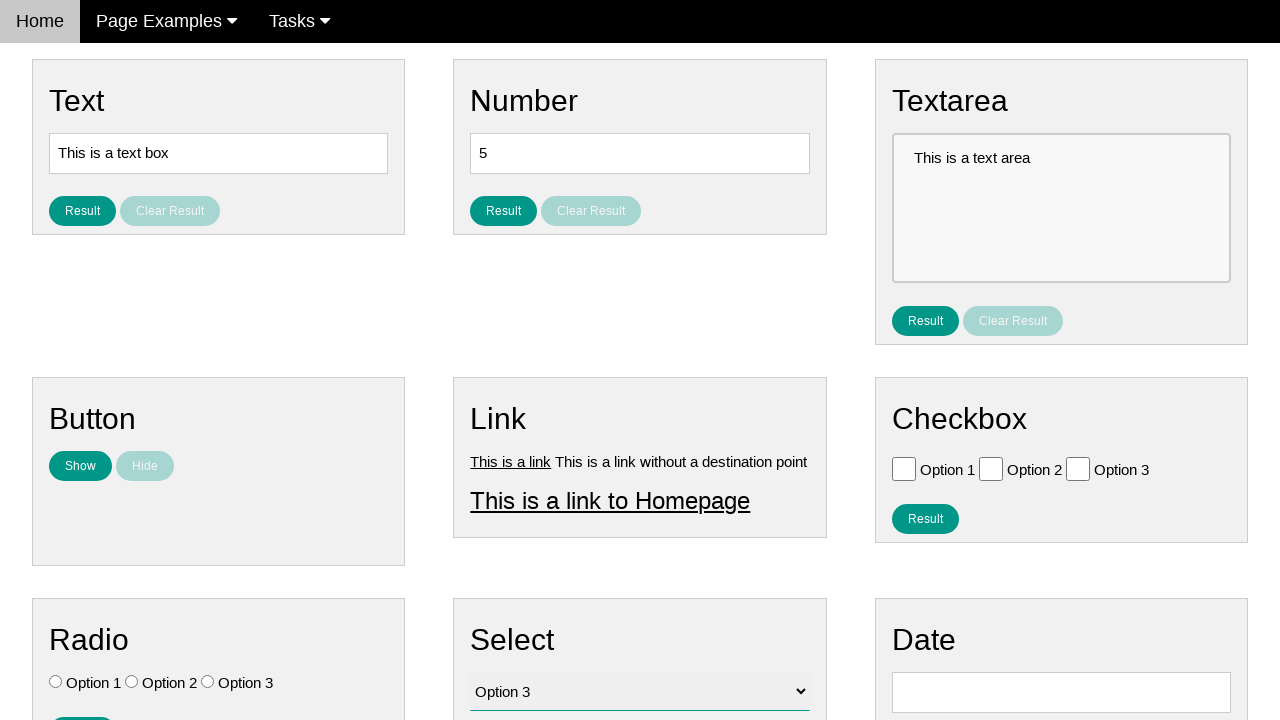

Retrieved current dropdown value
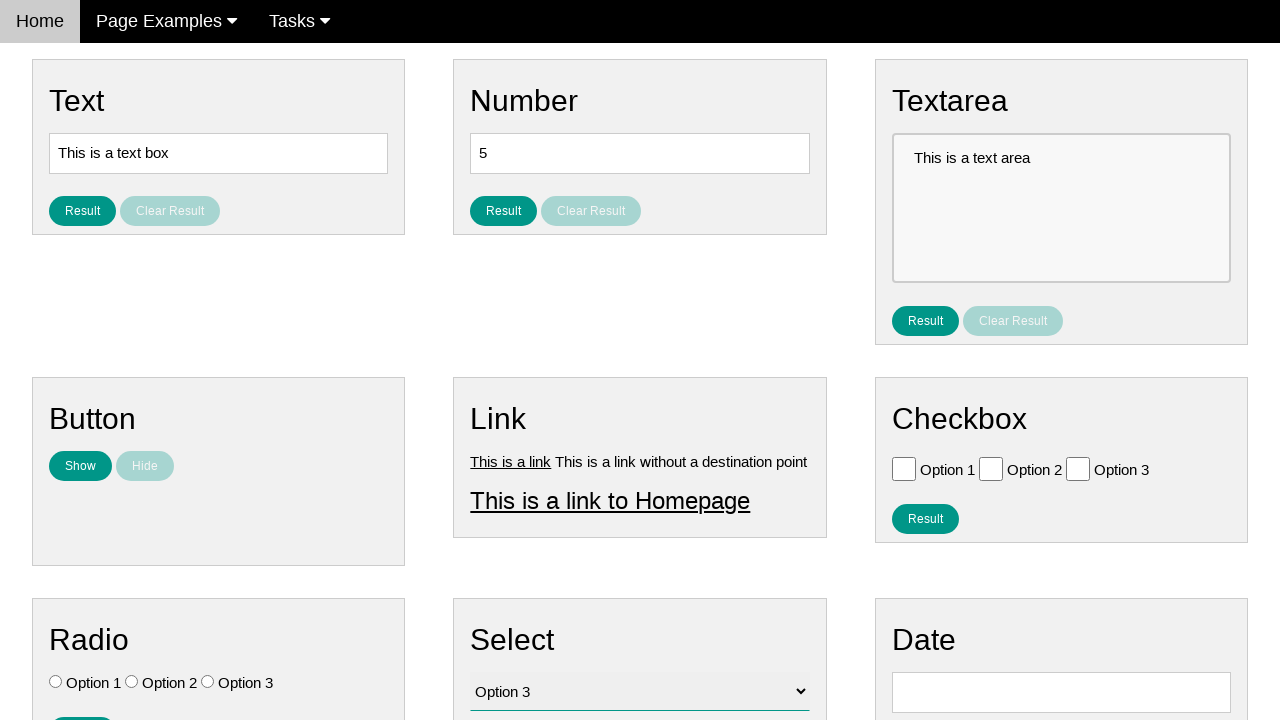

Verified Option 3 is selected in dropdown
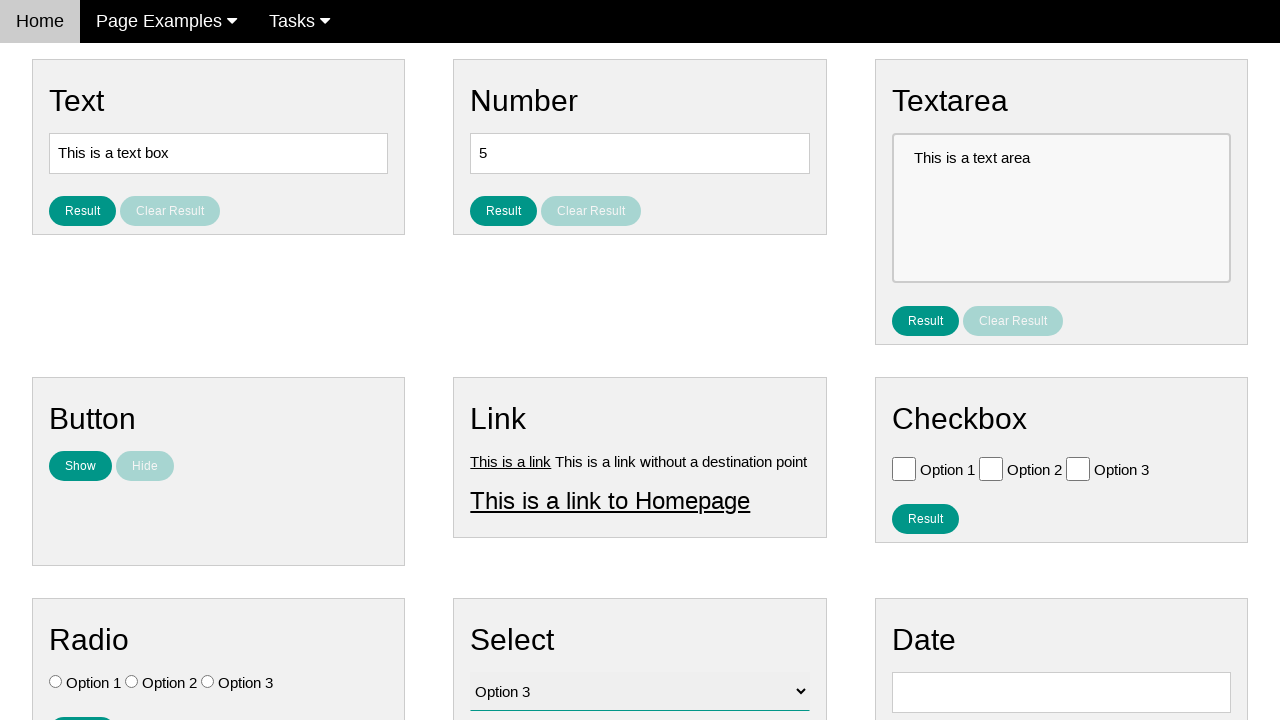

Selected Option 2 from dropdown on #vfb-12
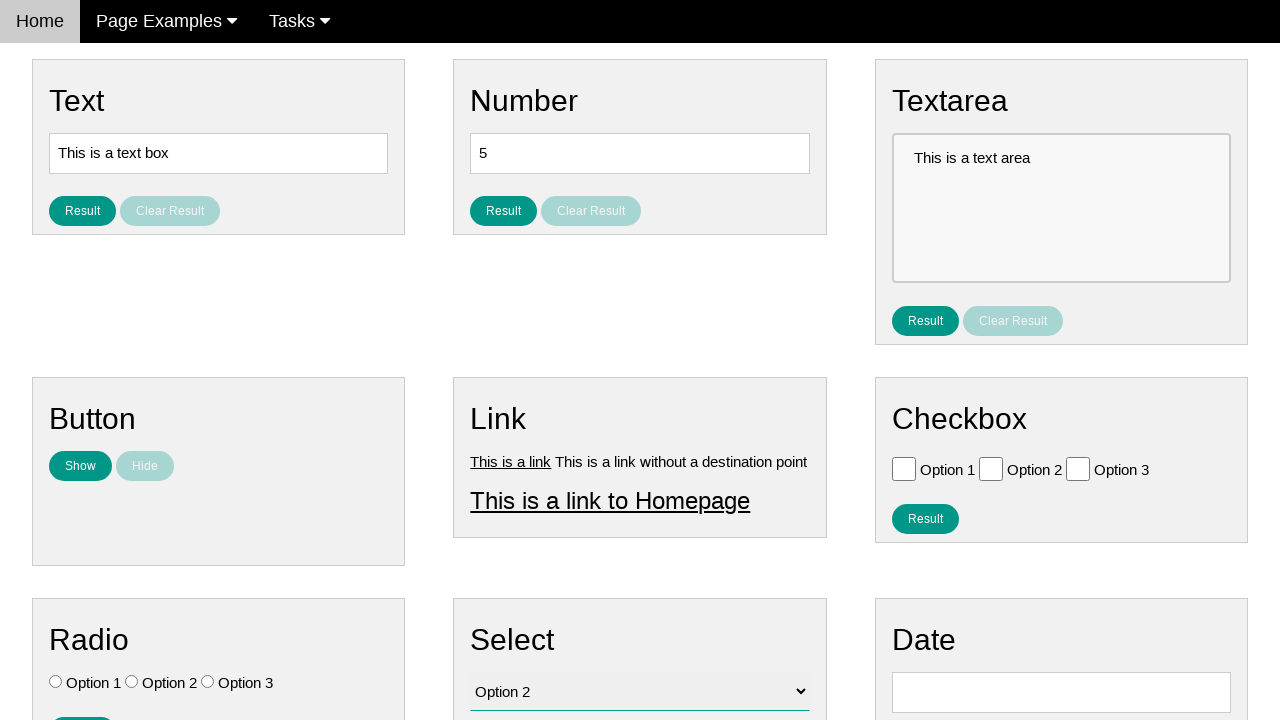

Verified Option 2 is selected in dropdown
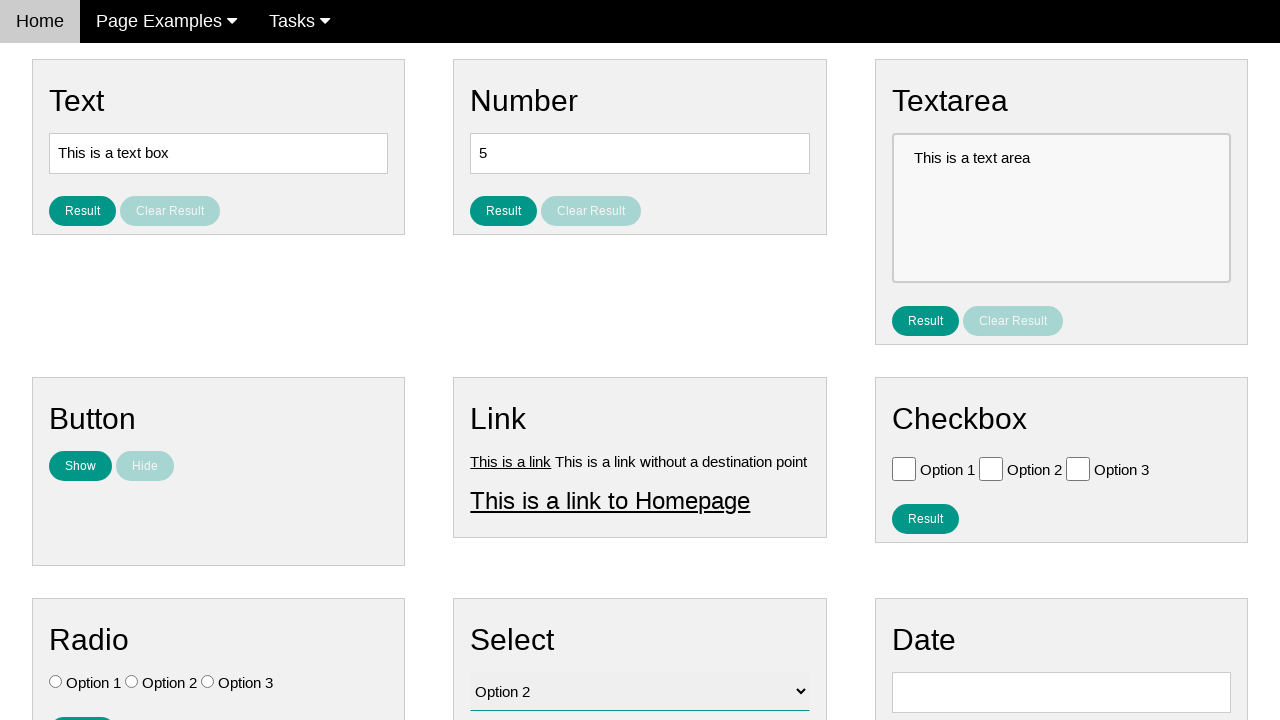

Clicked result button to display selection at (504, 424) on #result_button_select
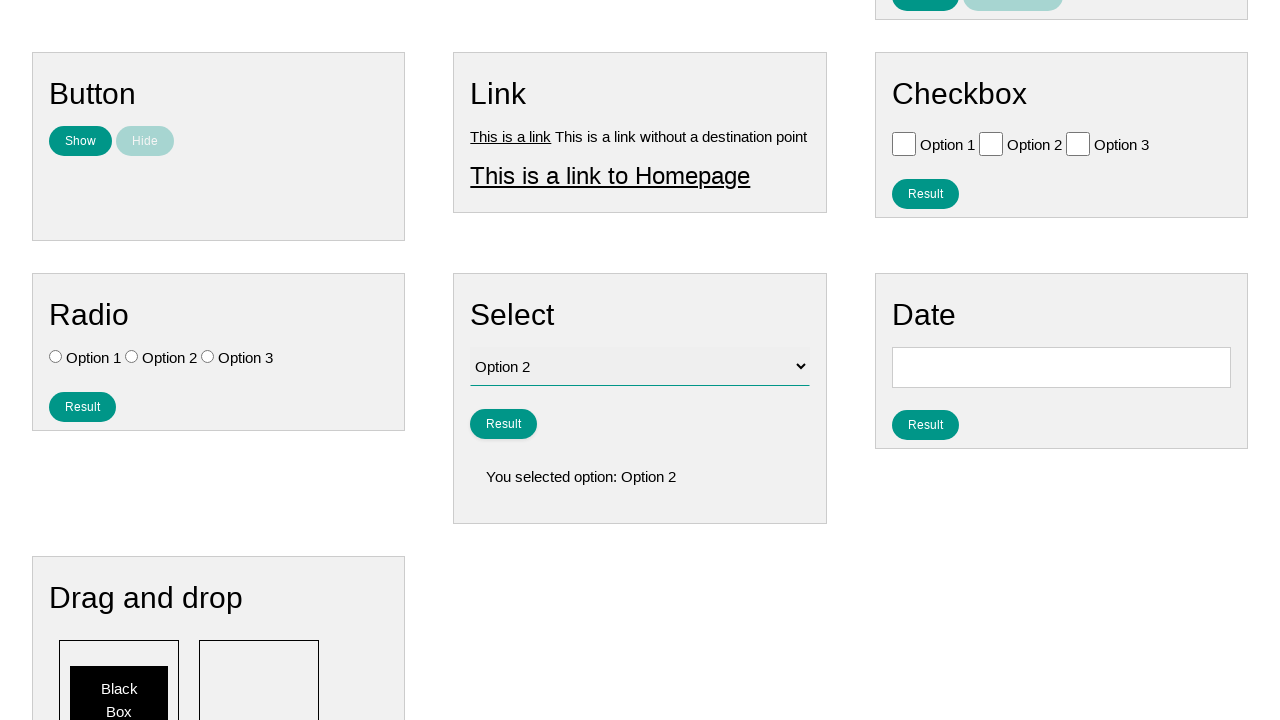

Retrieved result message text
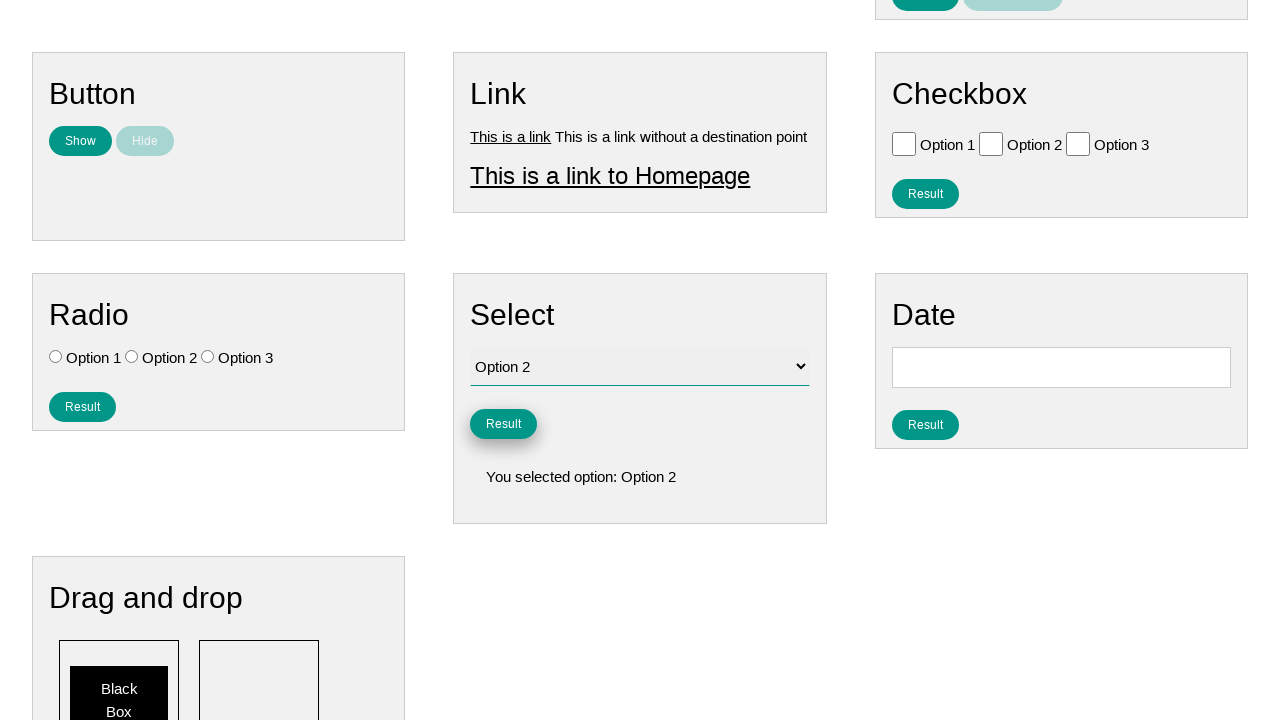

Verified result message displays 'You selected option: Option 2'
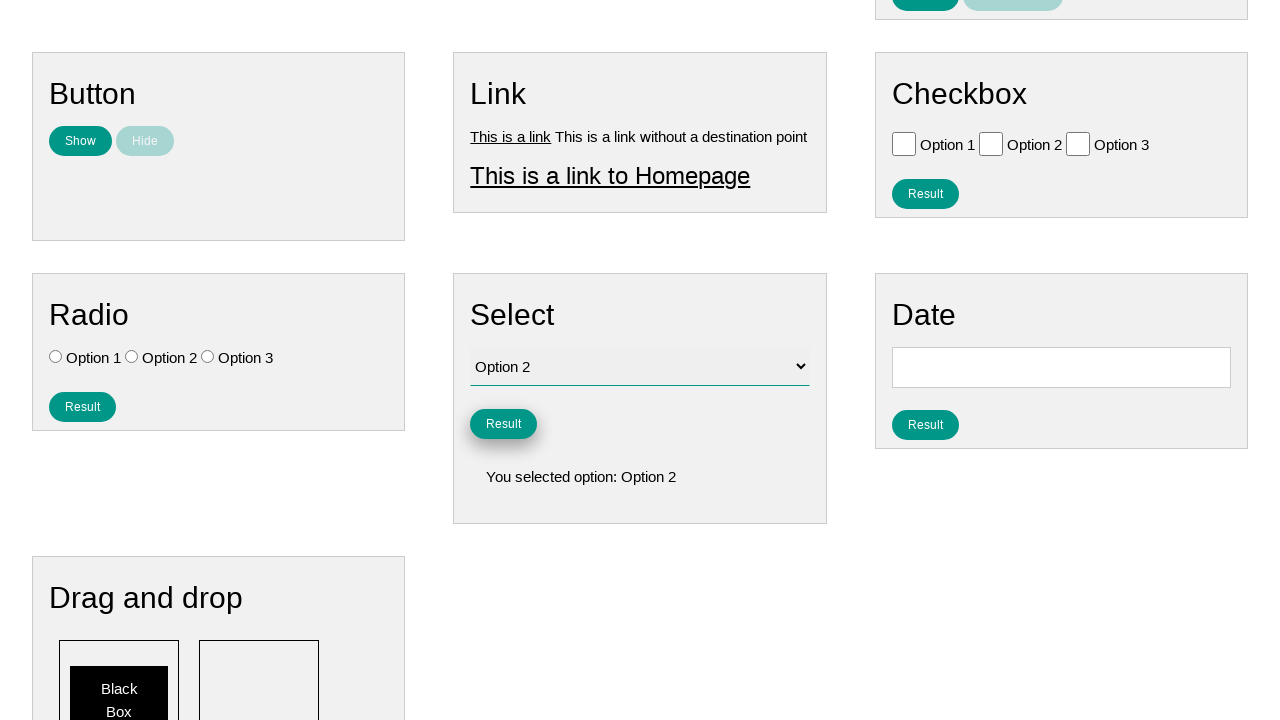

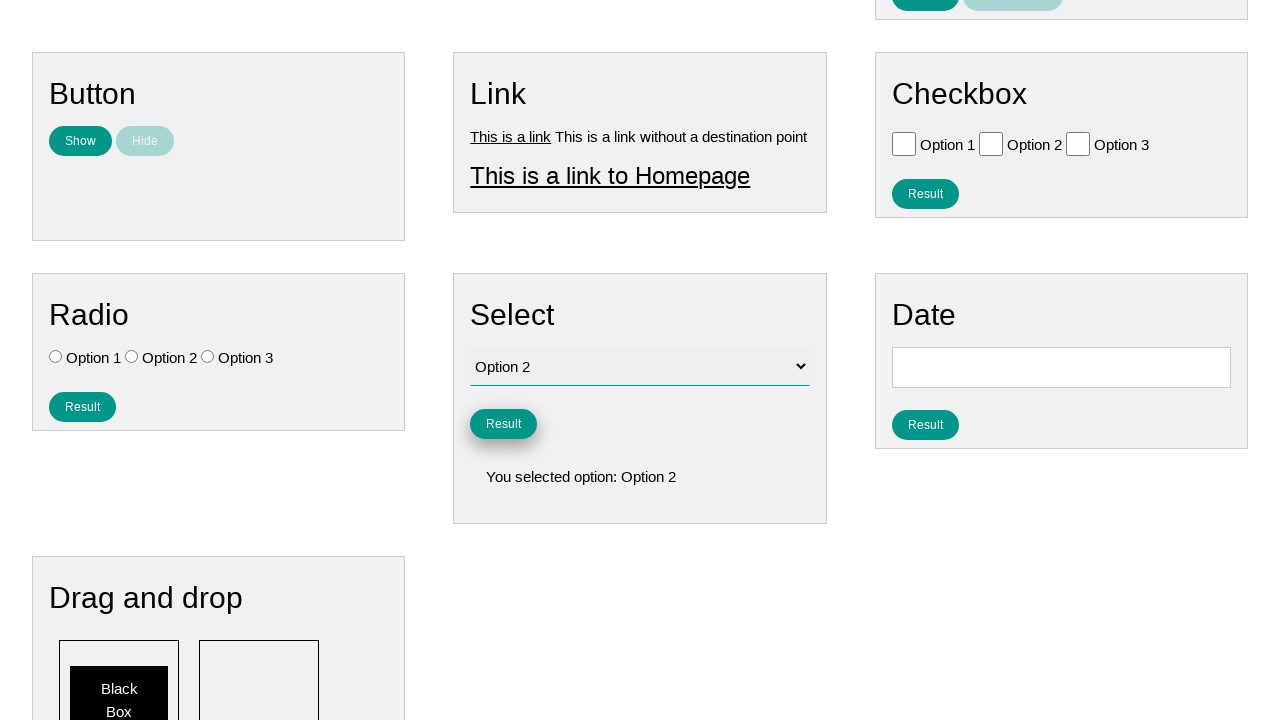